Tests that edits are saved when the input loses focus (blur event)

Starting URL: https://demo.playwright.dev/todomvc

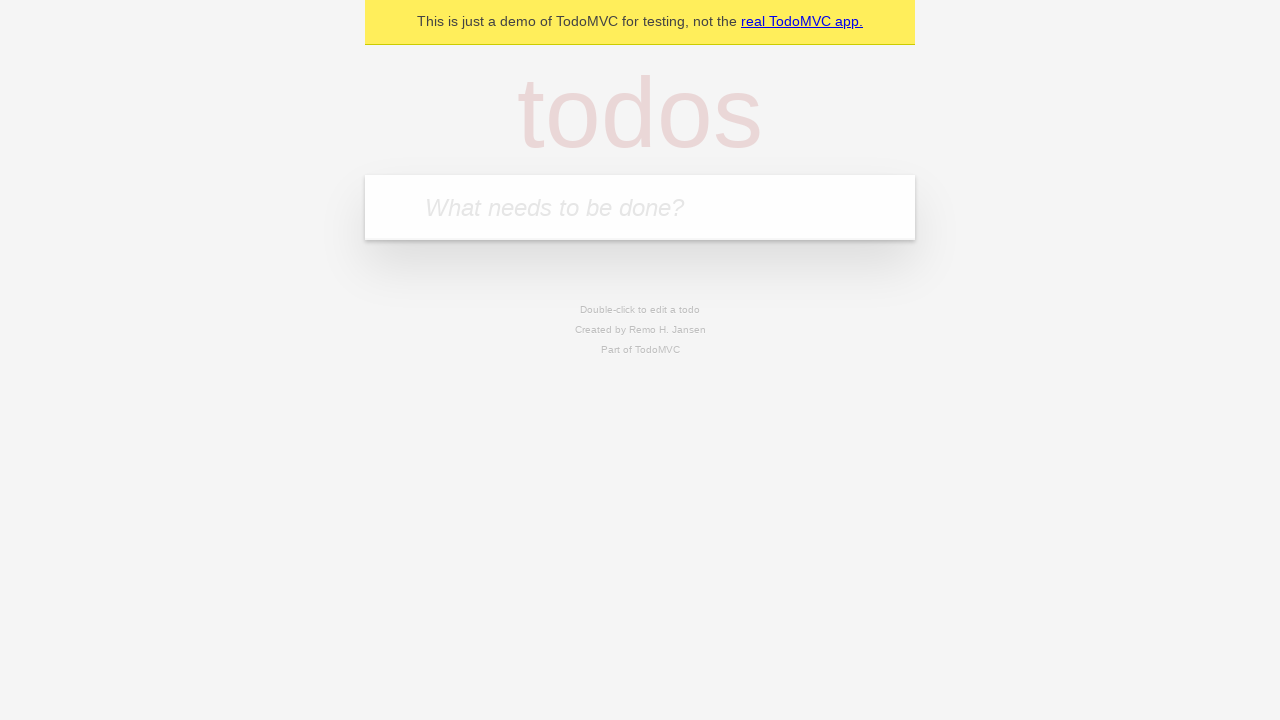

Filled new todo input with 'buy some cheese' on internal:attr=[placeholder="What needs to be done?"i]
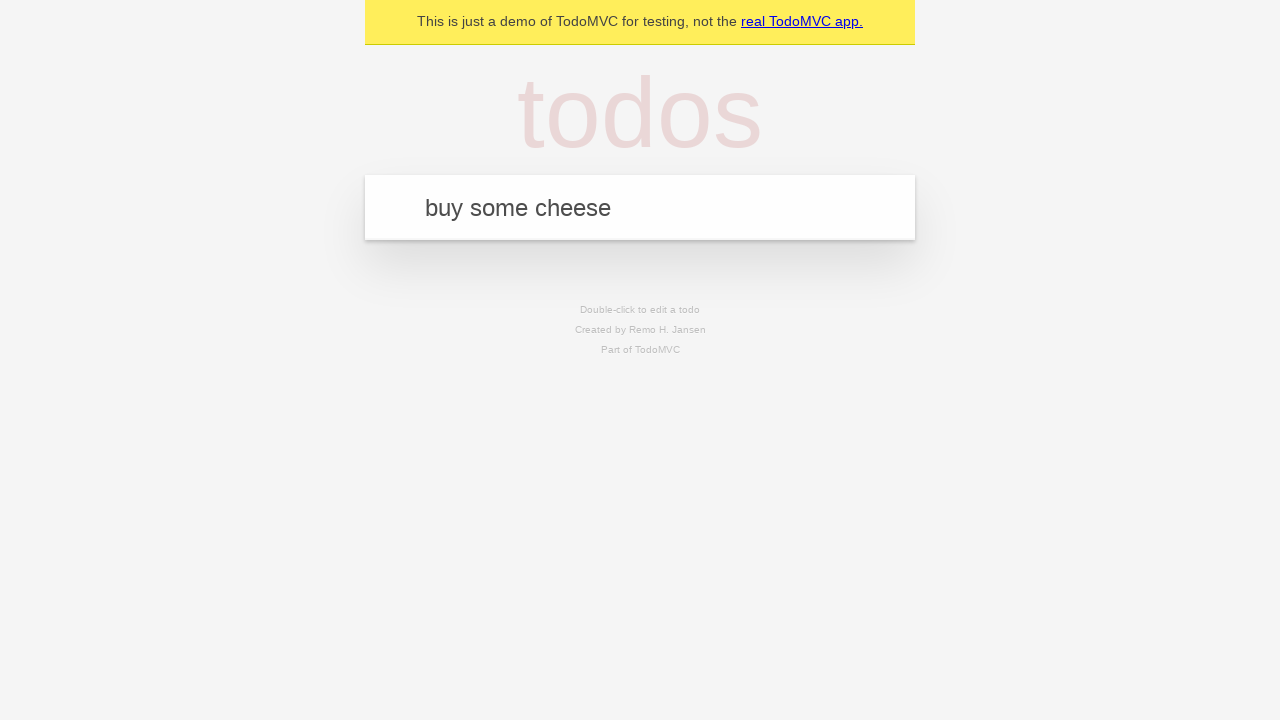

Pressed Enter to create todo 'buy some cheese' on internal:attr=[placeholder="What needs to be done?"i]
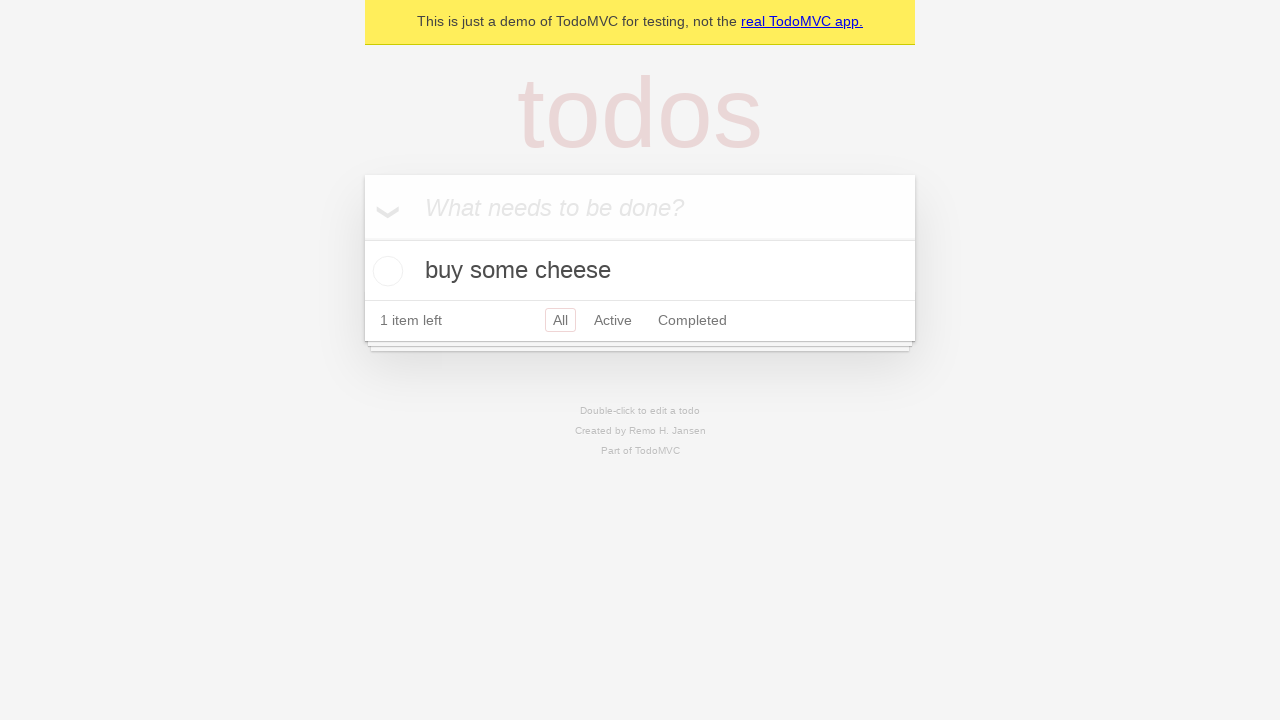

Filled new todo input with 'feed the cat' on internal:attr=[placeholder="What needs to be done?"i]
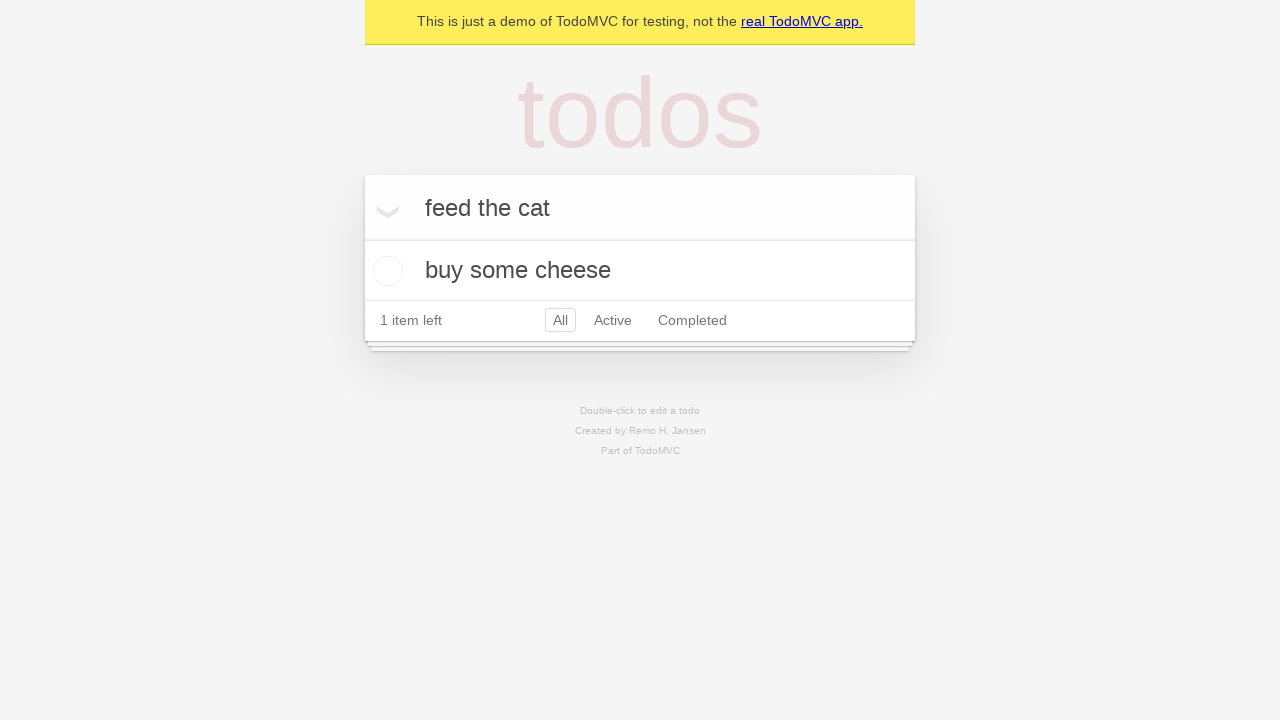

Pressed Enter to create todo 'feed the cat' on internal:attr=[placeholder="What needs to be done?"i]
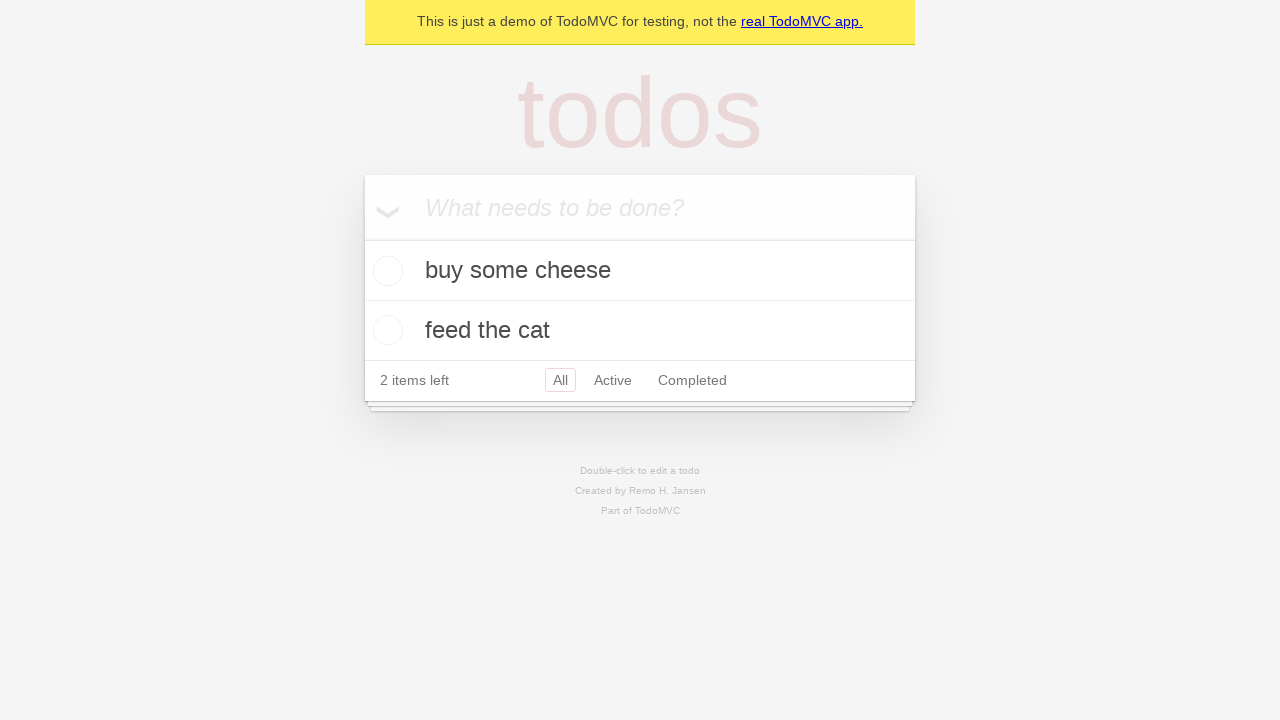

Filled new todo input with 'book a doctors appointment' on internal:attr=[placeholder="What needs to be done?"i]
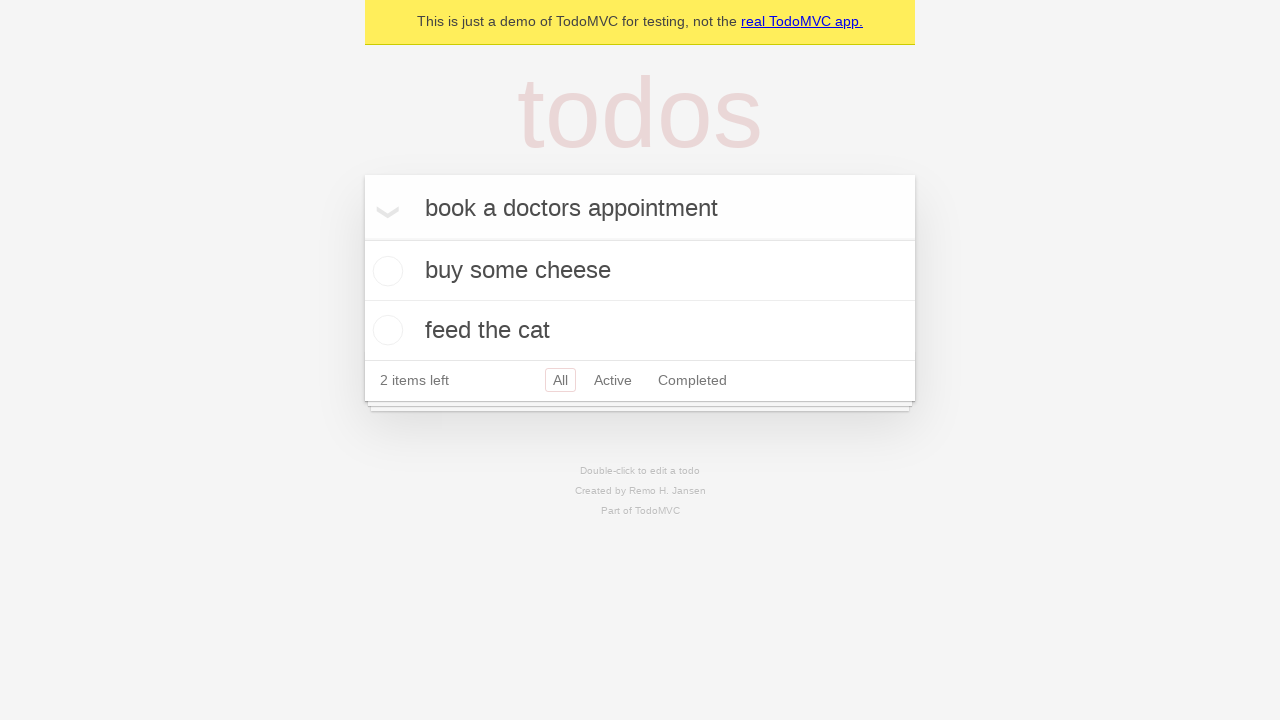

Pressed Enter to create todo 'book a doctors appointment' on internal:attr=[placeholder="What needs to be done?"i]
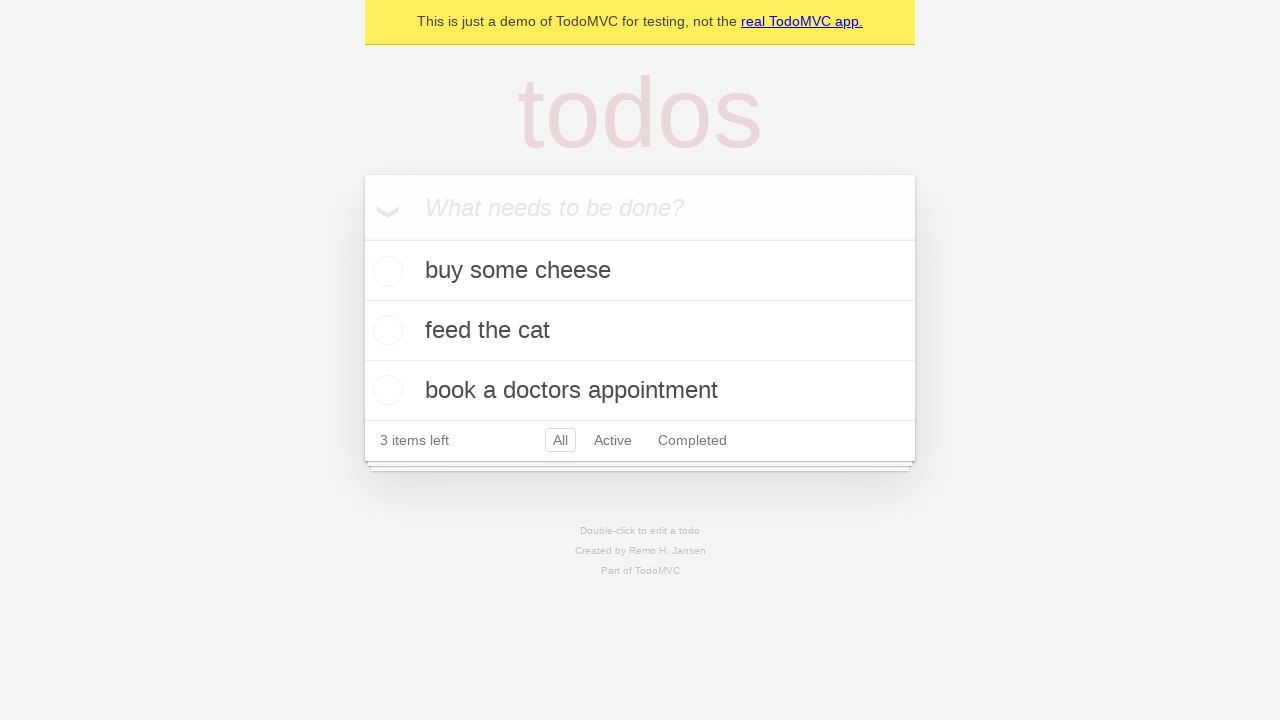

Waited for all 3 todos to be created
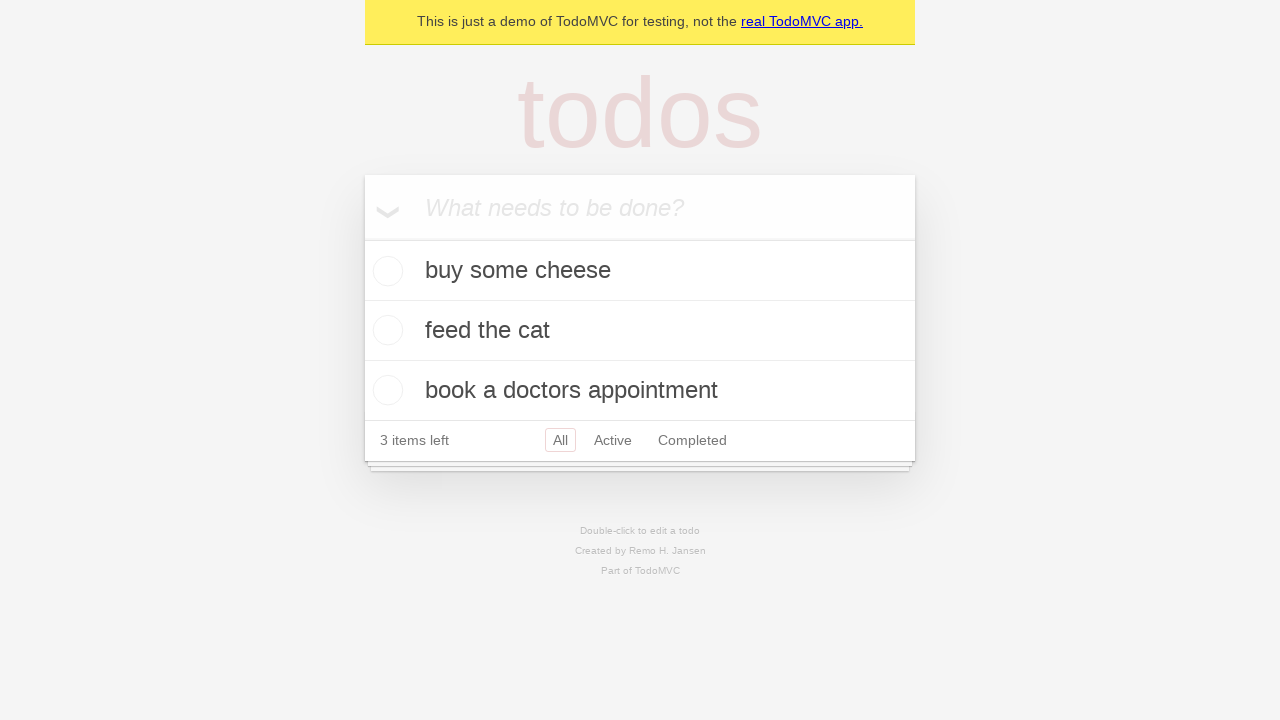

Located all todo items
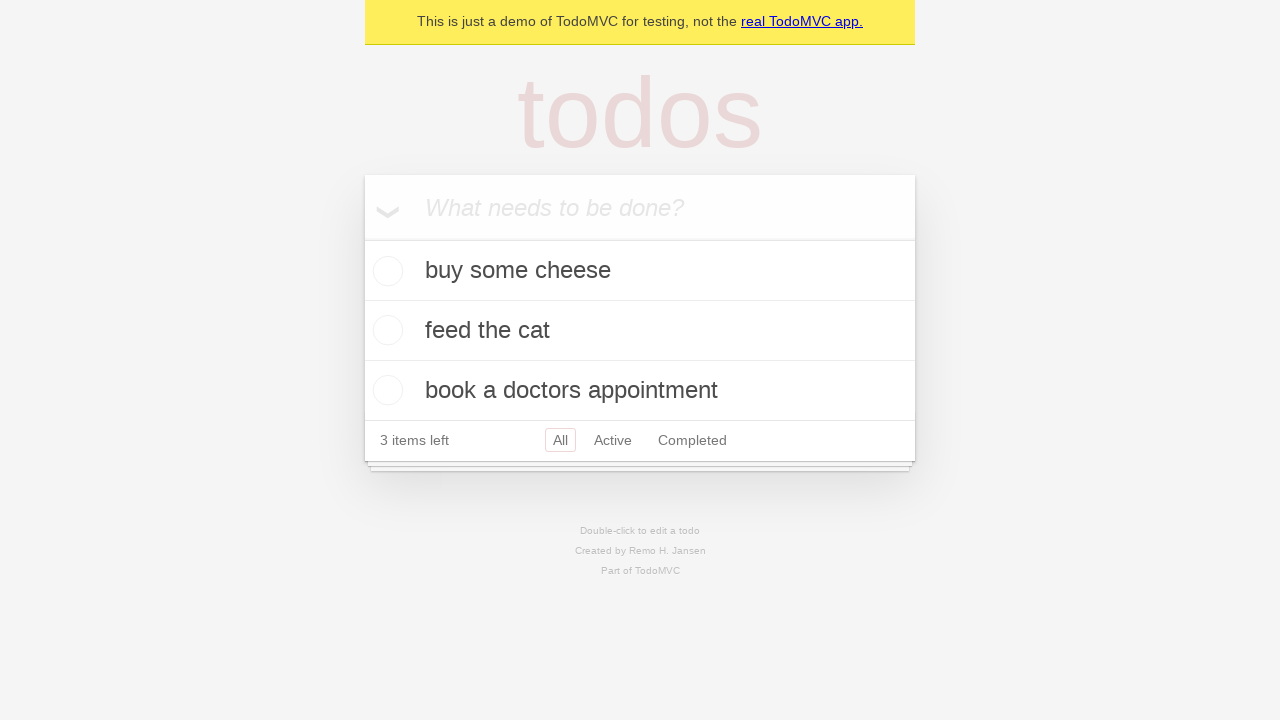

Double-clicked second todo item to enter edit mode at (640, 331) on internal:testid=[data-testid="todo-item"s] >> nth=1
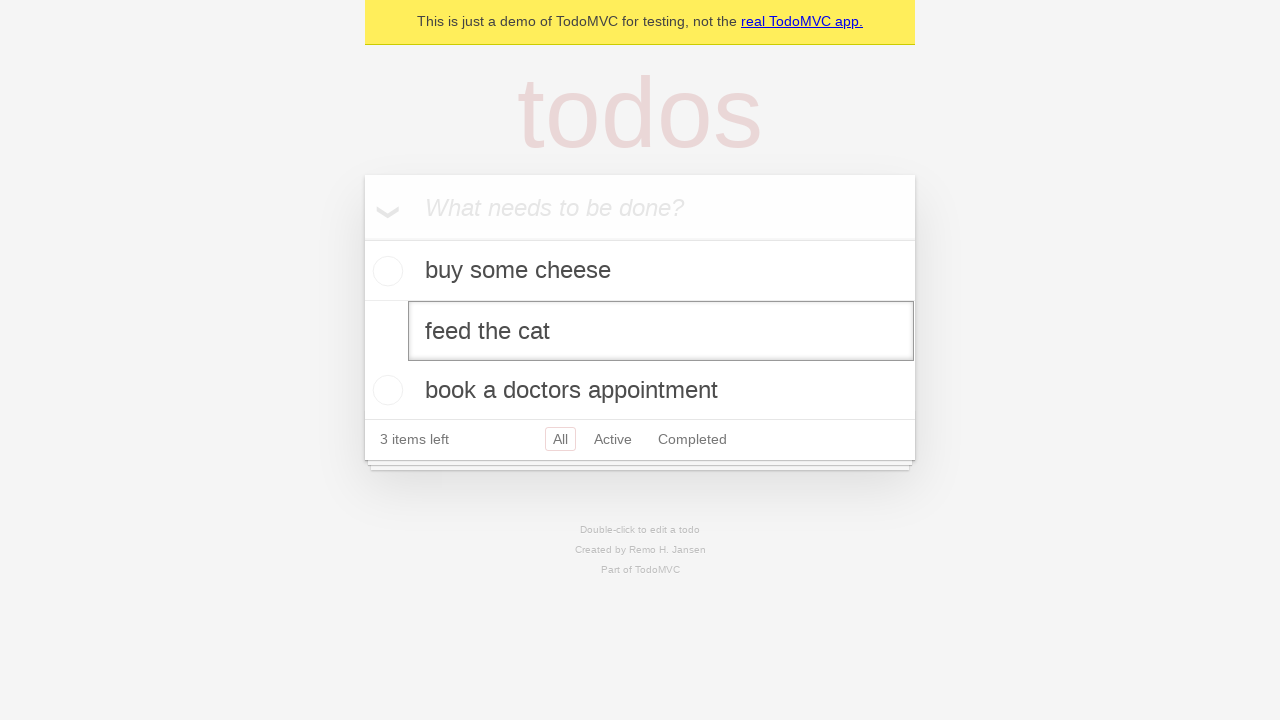

Filled edit textbox with 'buy some sausages' on internal:testid=[data-testid="todo-item"s] >> nth=1 >> internal:role=textbox[nam
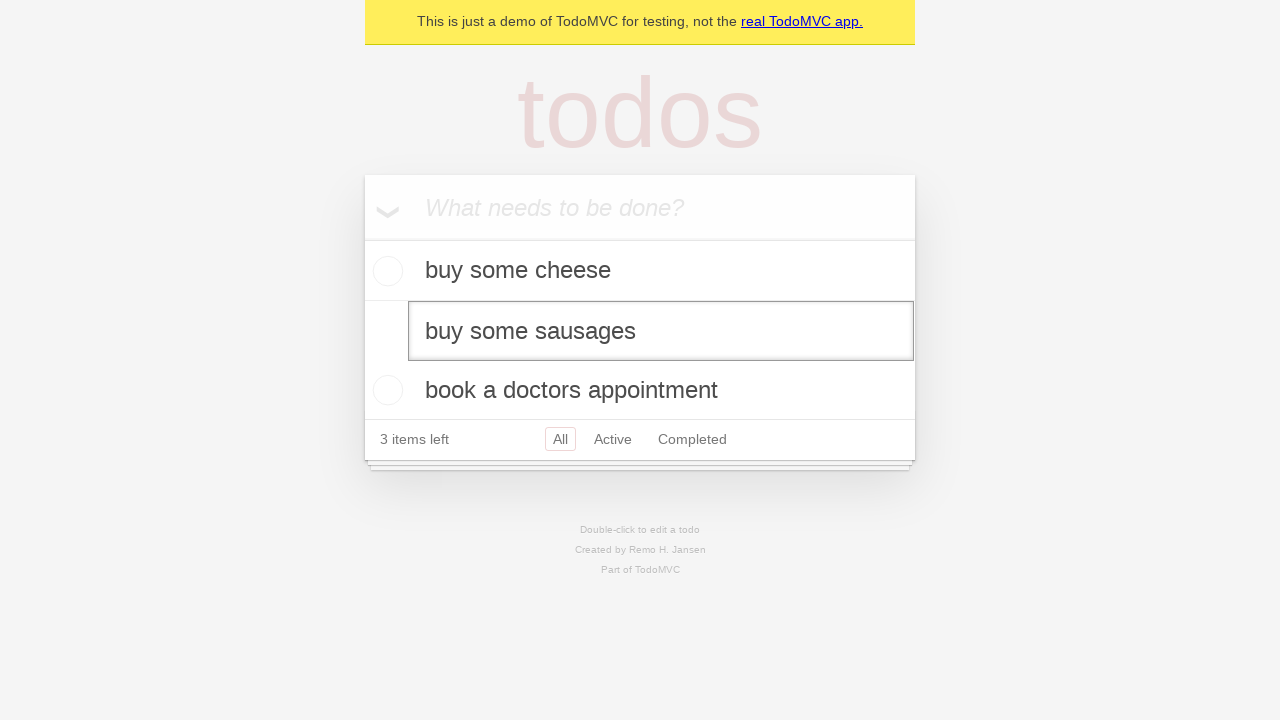

Dispatched blur event to save todo edit
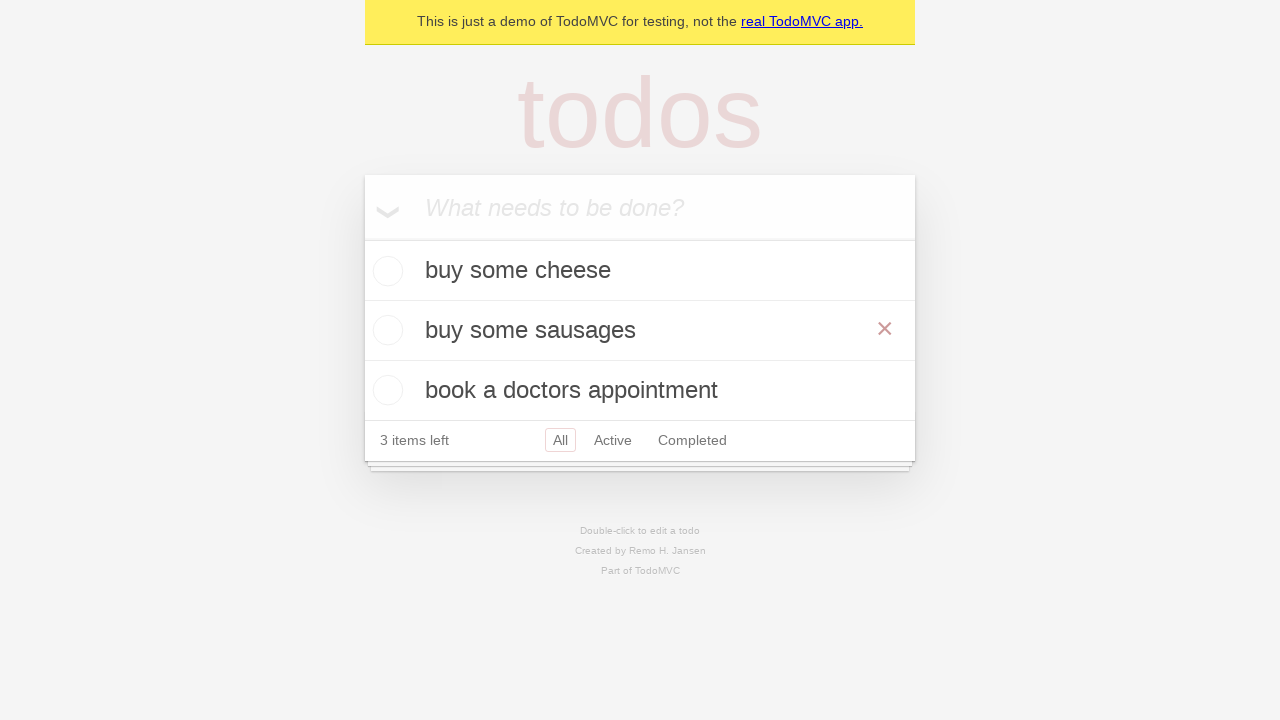

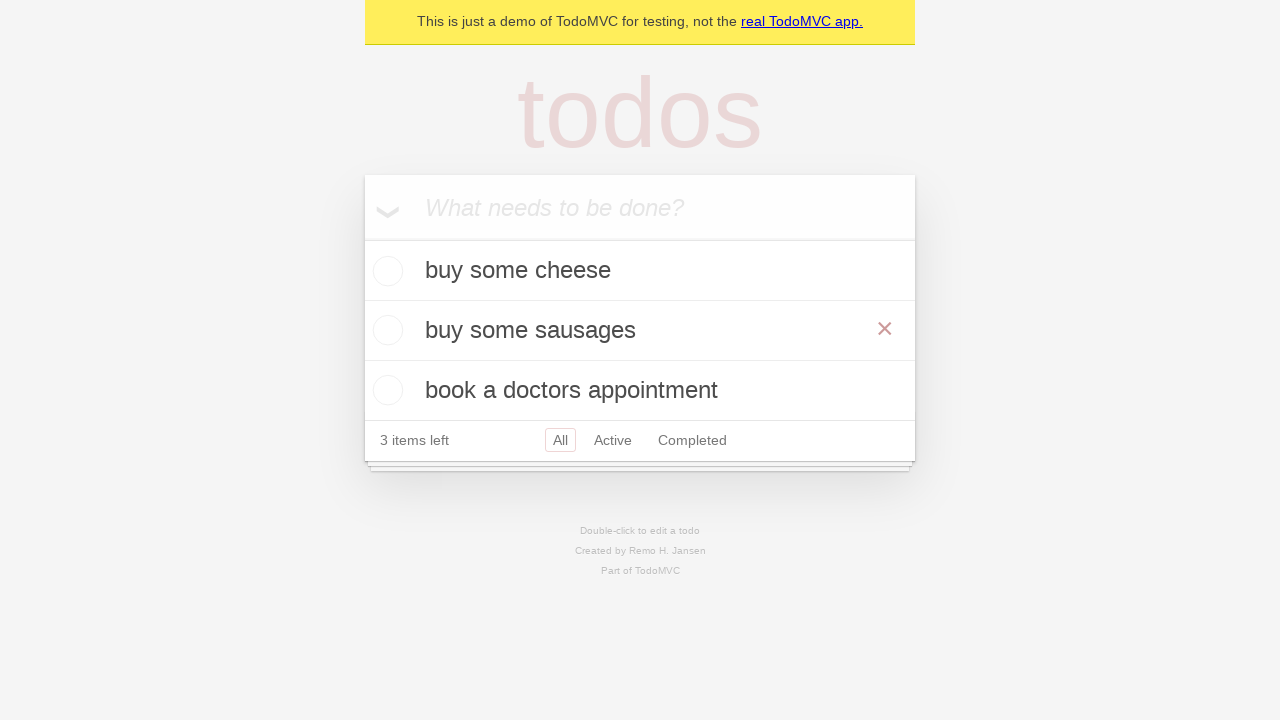